Tests an e-commerce flow by adding multiple vegetables to cart, proceeding to checkout, and applying a promo code

Starting URL: https://rahulshettyacademy.com/seleniumPractise/

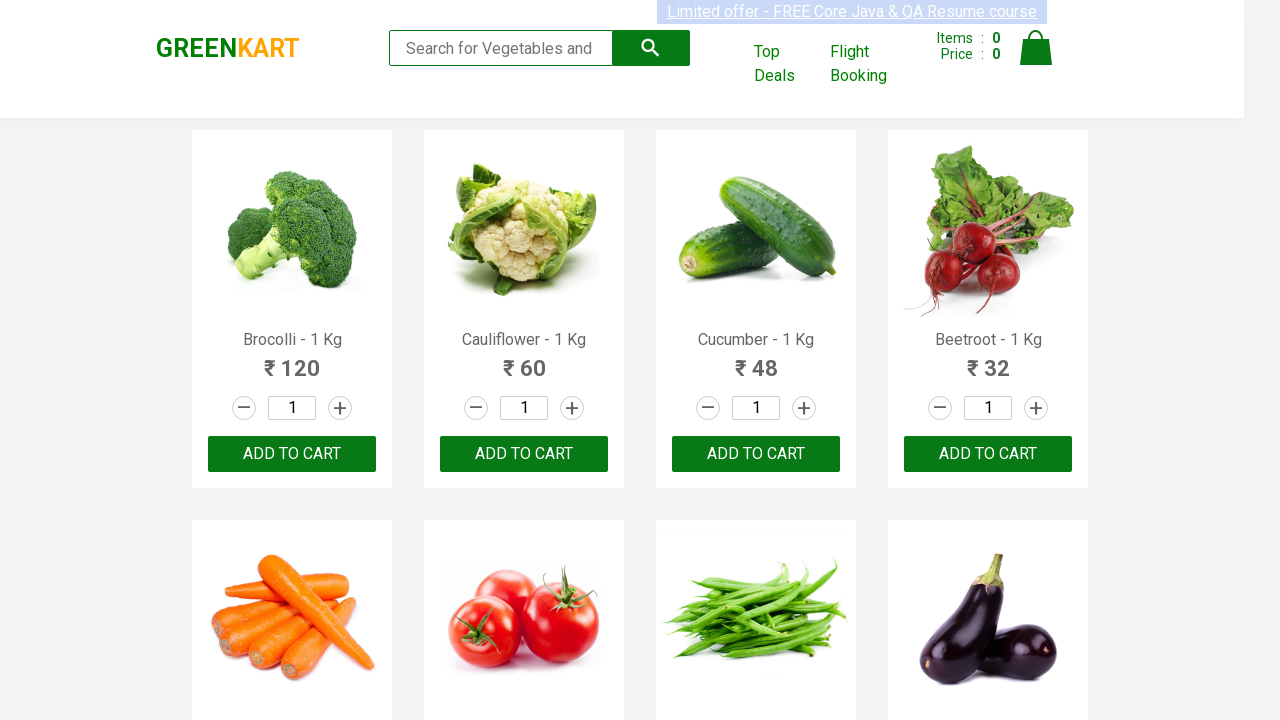

Retrieved all product name elements from the page
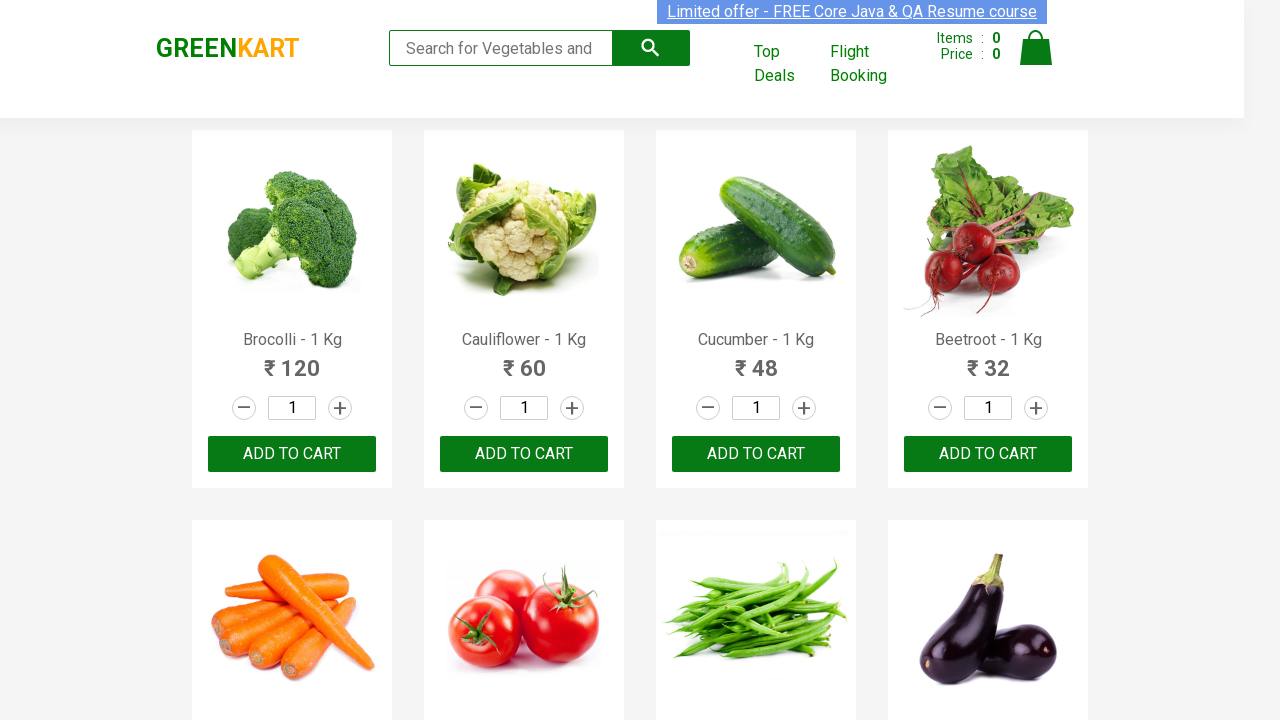

Added Brocolli to cart at (292, 454) on xpath=//div[@class='product-action']/button >> nth=0
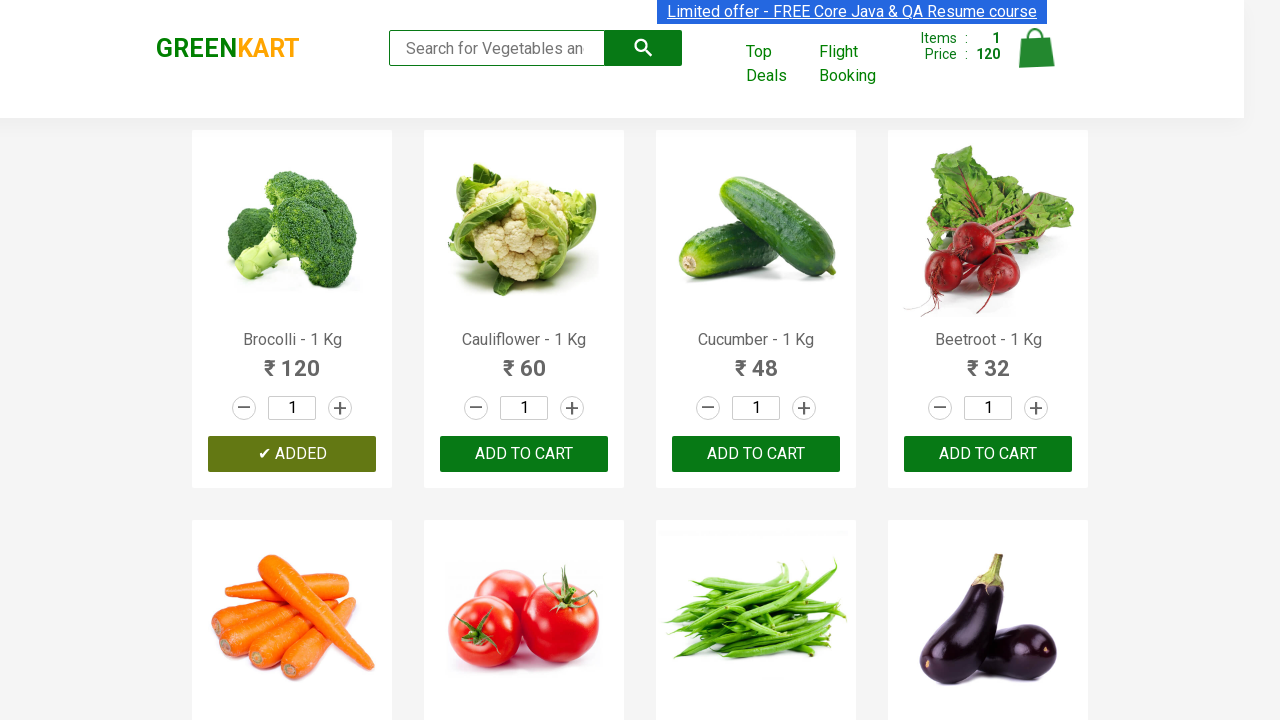

Added Cauliflower to cart at (524, 454) on xpath=//div[@class='product-action']/button >> nth=1
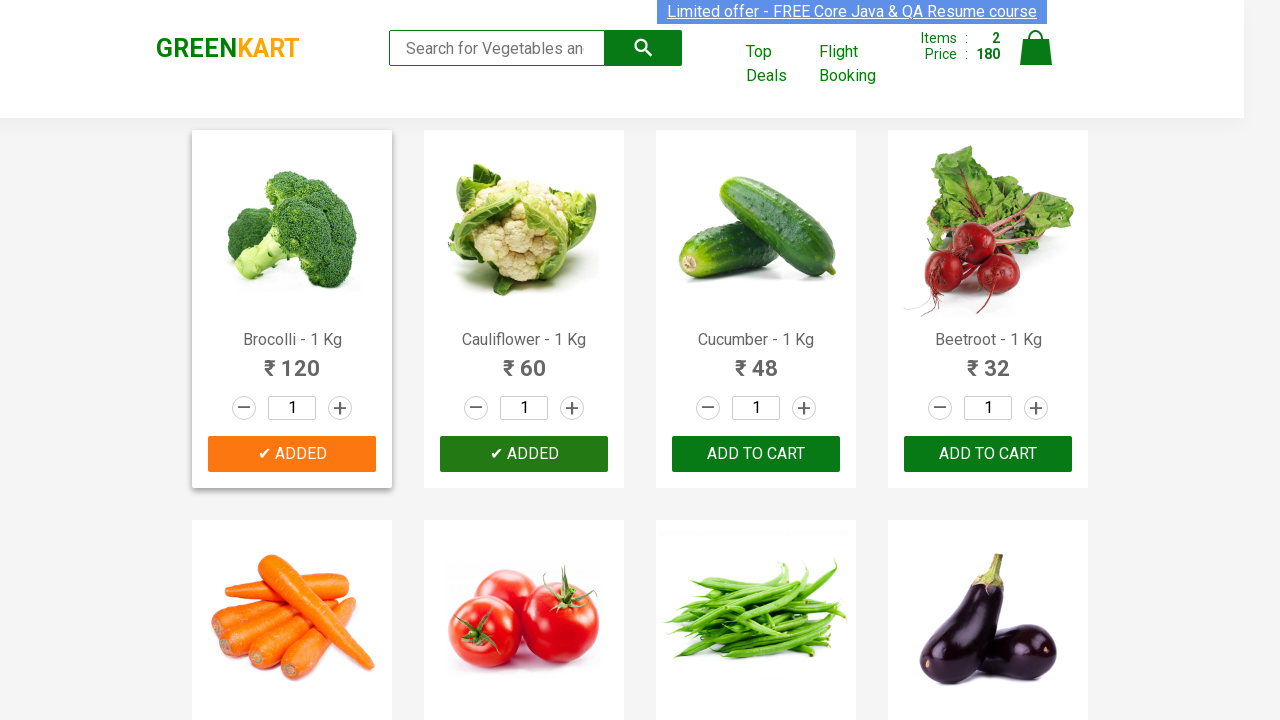

Added Cucumber to cart at (756, 454) on xpath=//div[@class='product-action']/button >> nth=2
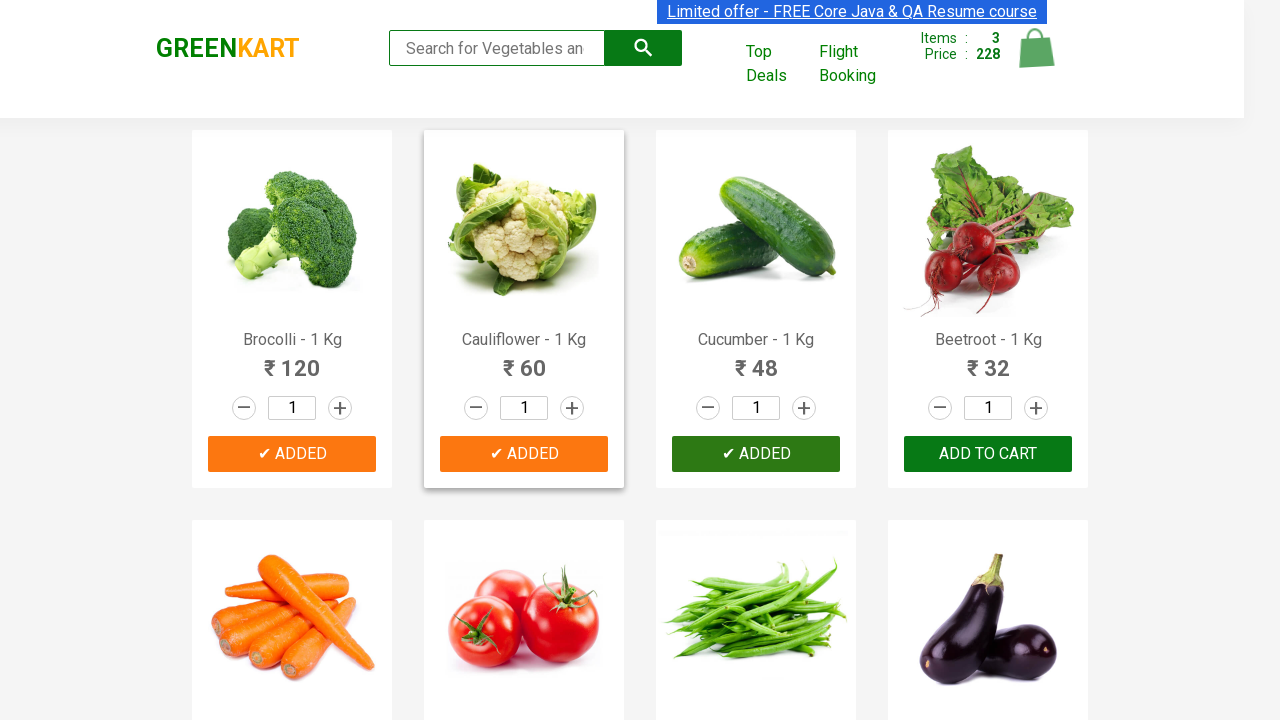

Added Carrot to cart at (292, 360) on xpath=//div[@class='product-action']/button >> nth=4
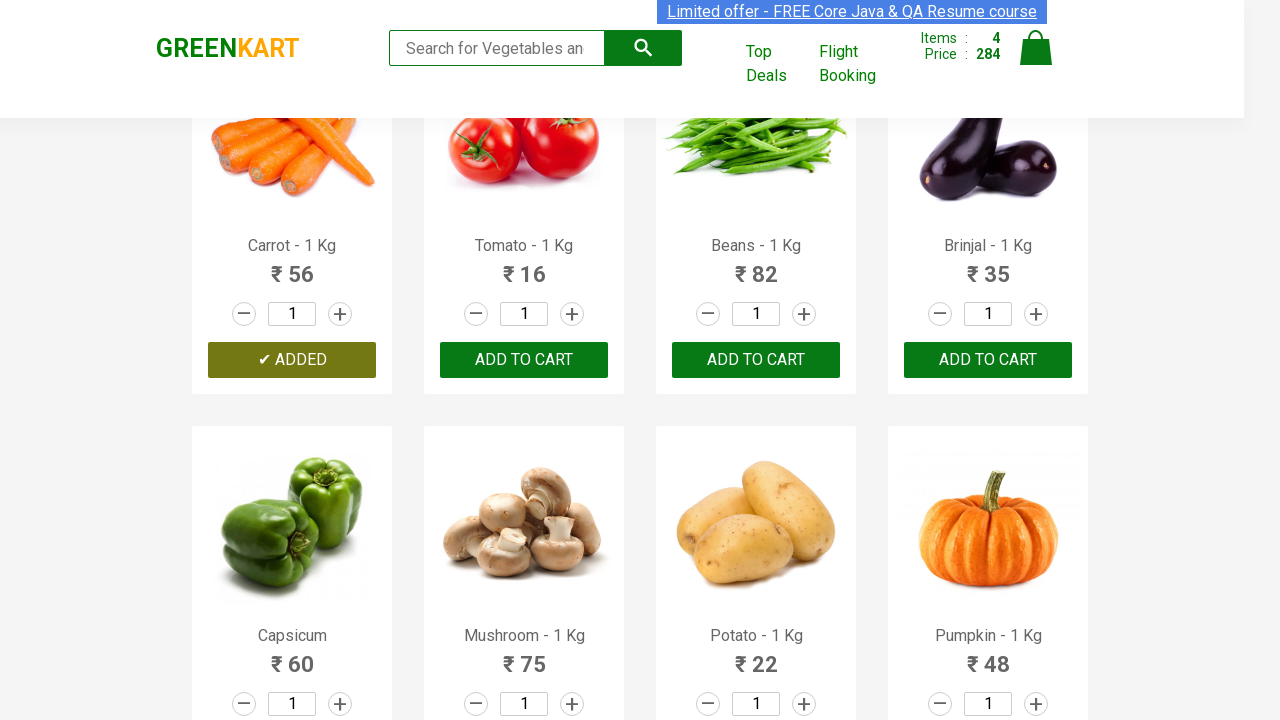

Clicked on cart icon to view cart at (1036, 48) on img[alt='Cart']
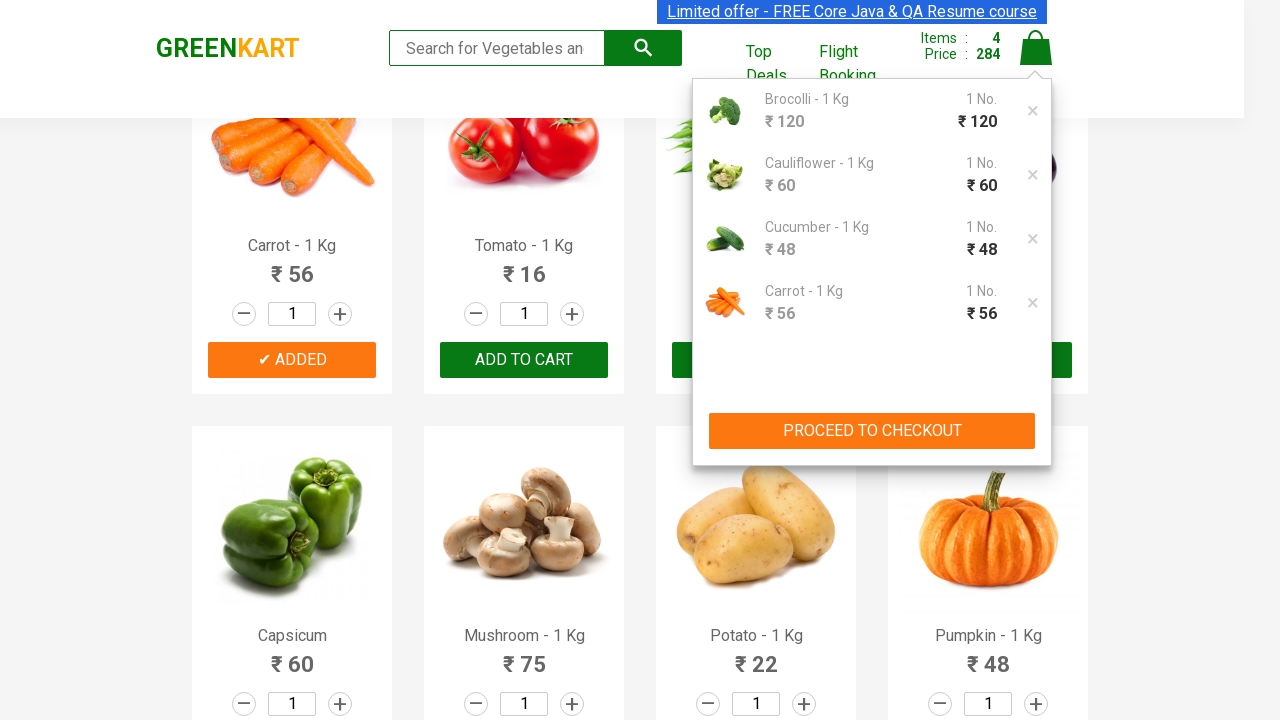

Clicked PROCEED TO CHECKOUT button at (872, 431) on xpath=//button[contains(text(),'PROCEED TO CHECKOUT')]
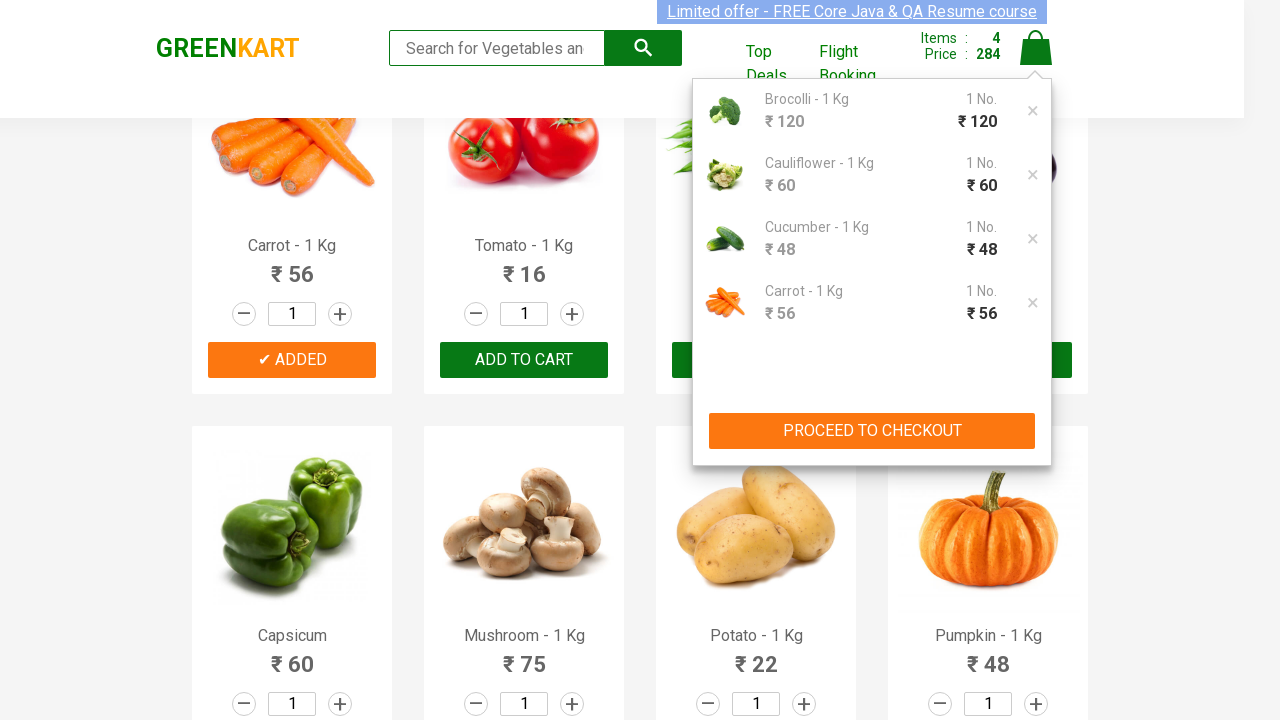

Entered promo code 'rahulshettyacademy' on input.promoCode
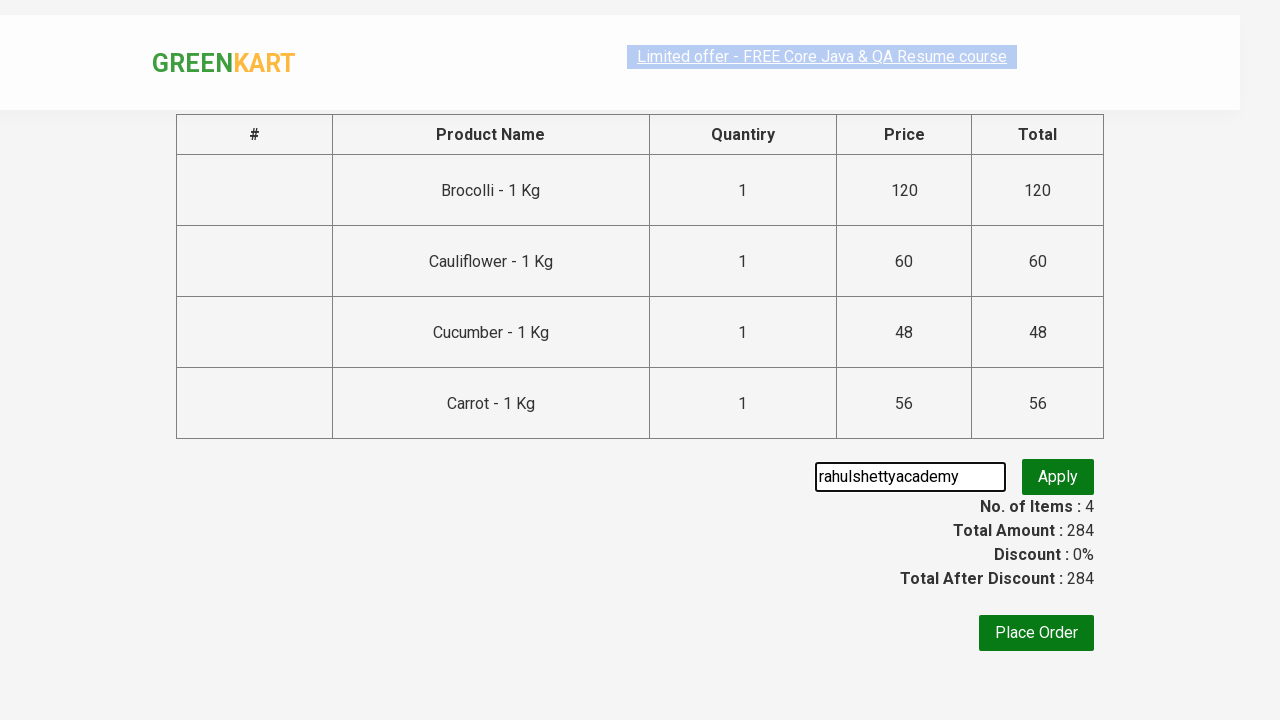

Clicked apply promo button at (1058, 477) on button.promoBtn
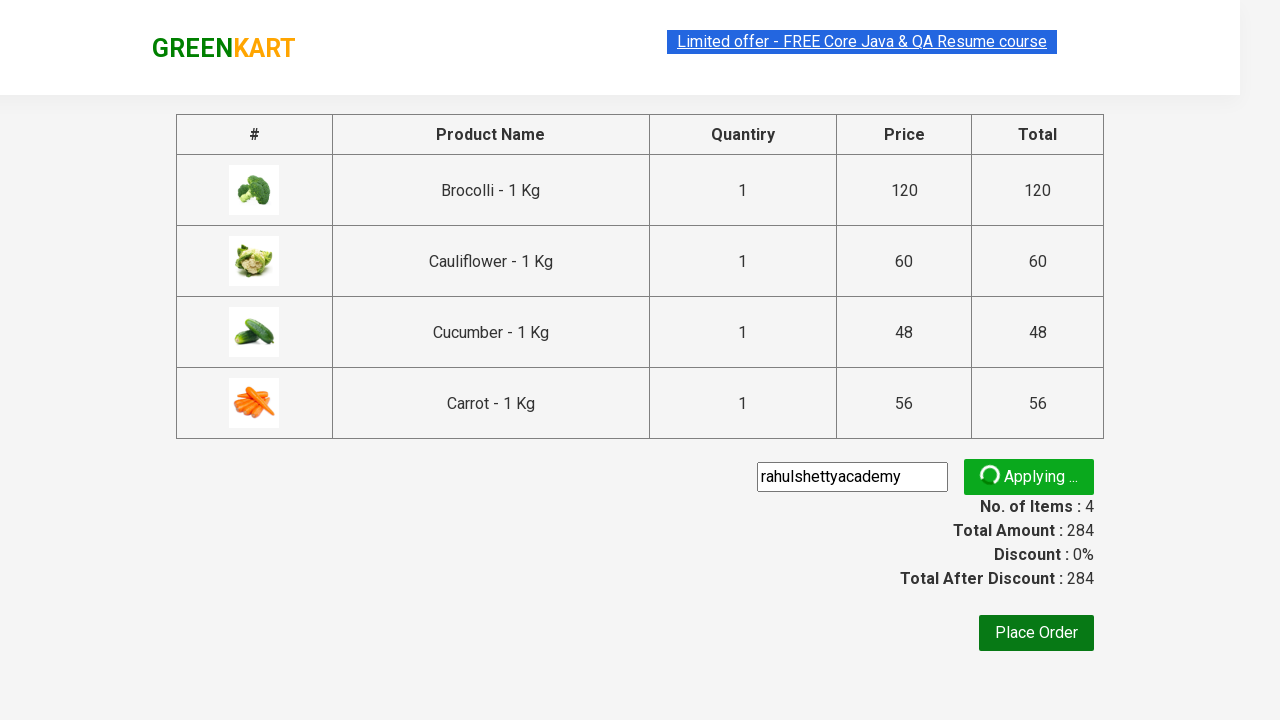

Promo validation message appeared
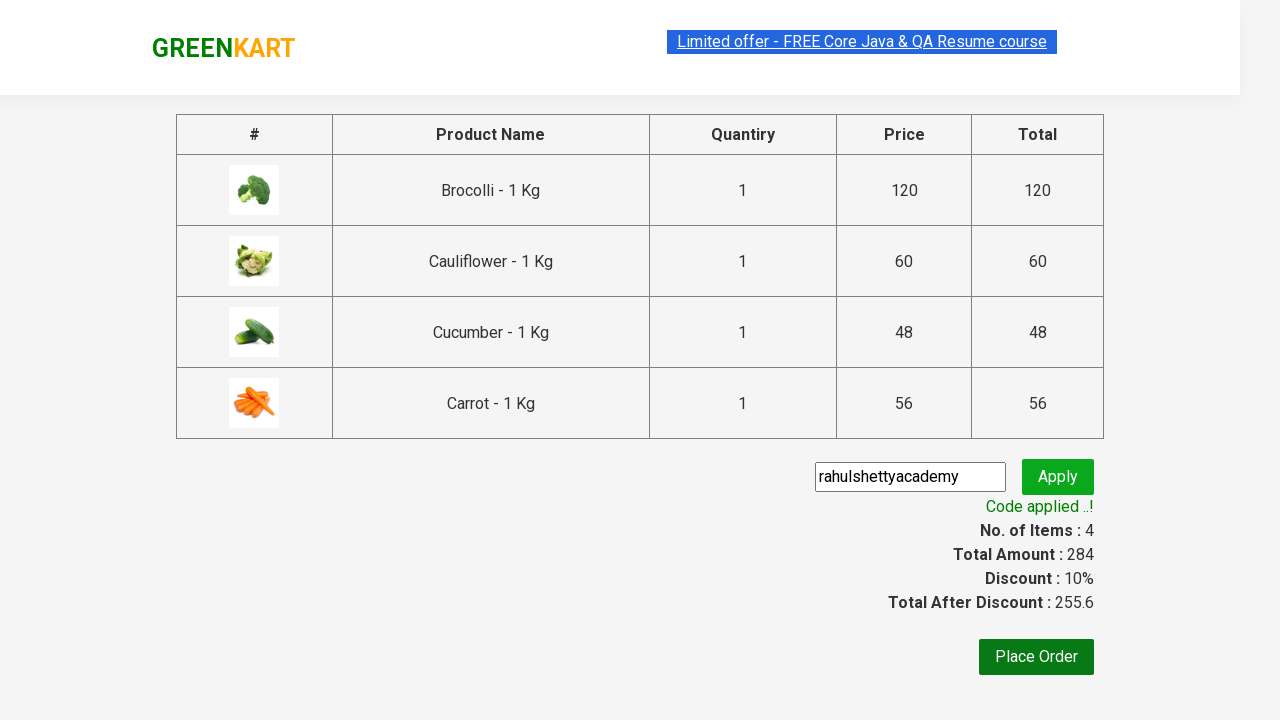

Retrieved promo validation message: Code applied ..!
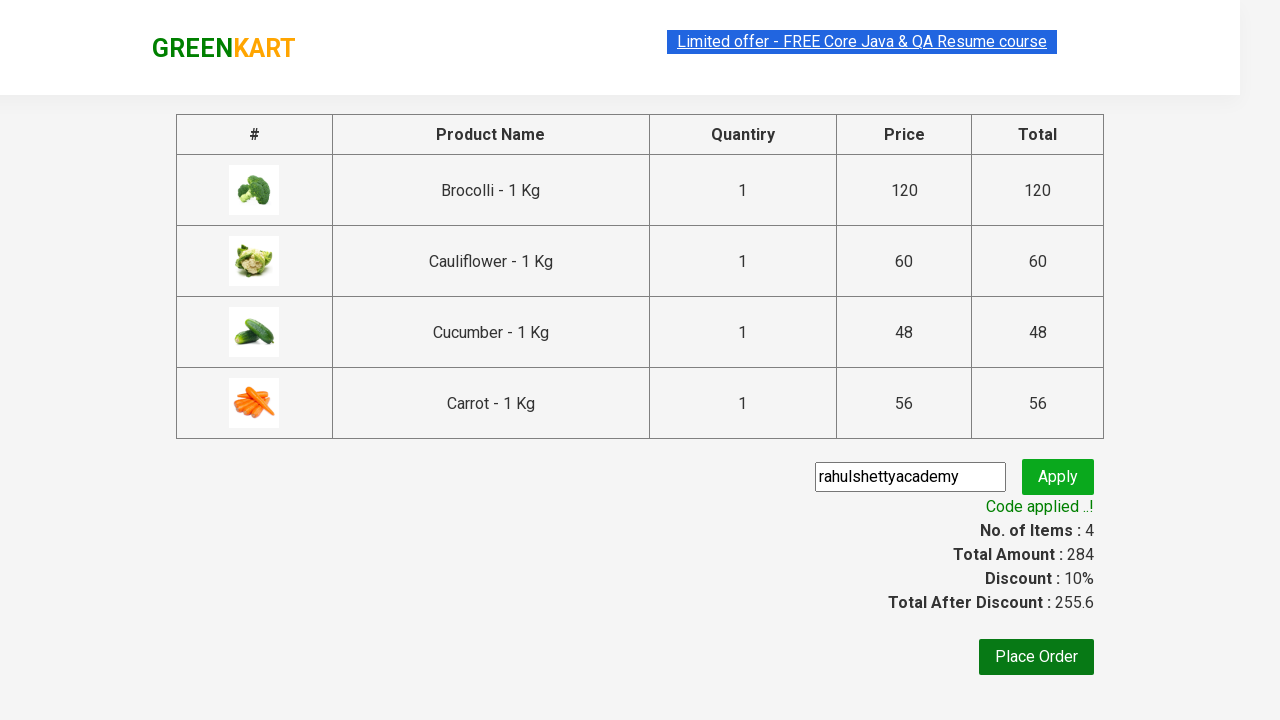

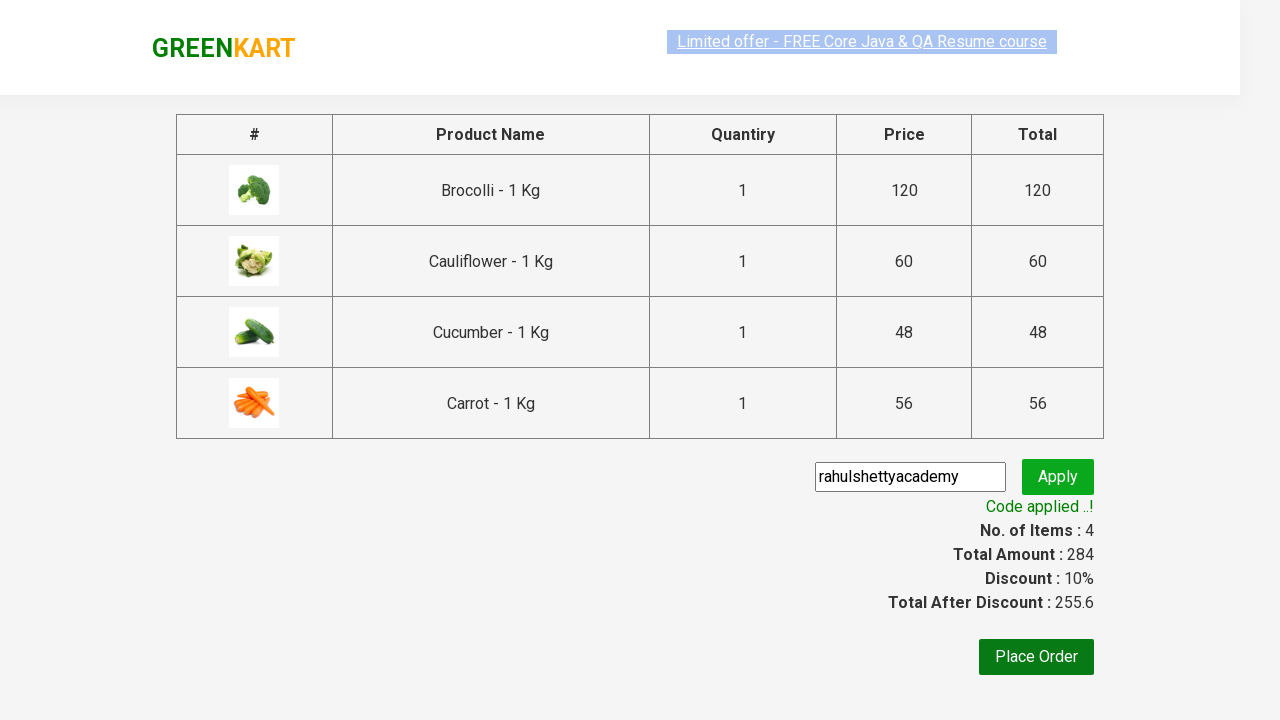